Tests JavaScript alert interaction by clicking a button that triggers a JS alert, accepting the dialog, and verifying the alert text is correct.

Starting URL: https://the-internet.herokuapp.com/javascript_alerts

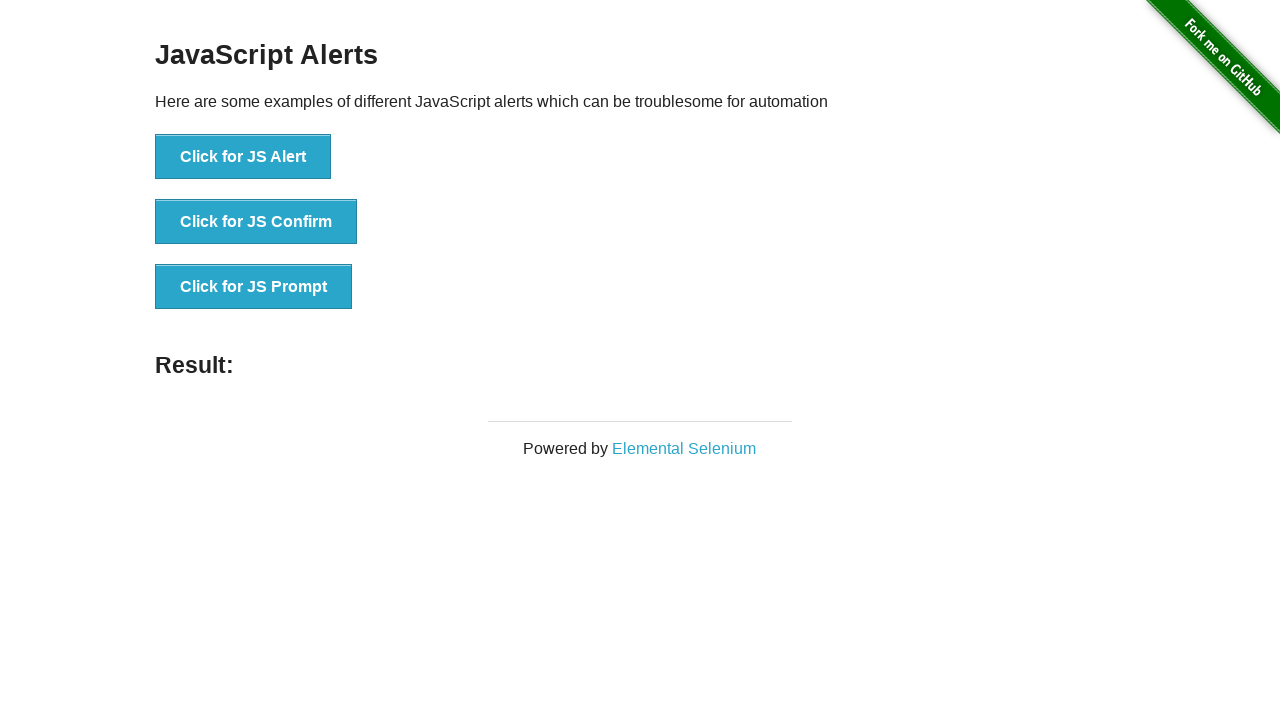

Set up dialog handler to capture and accept alerts
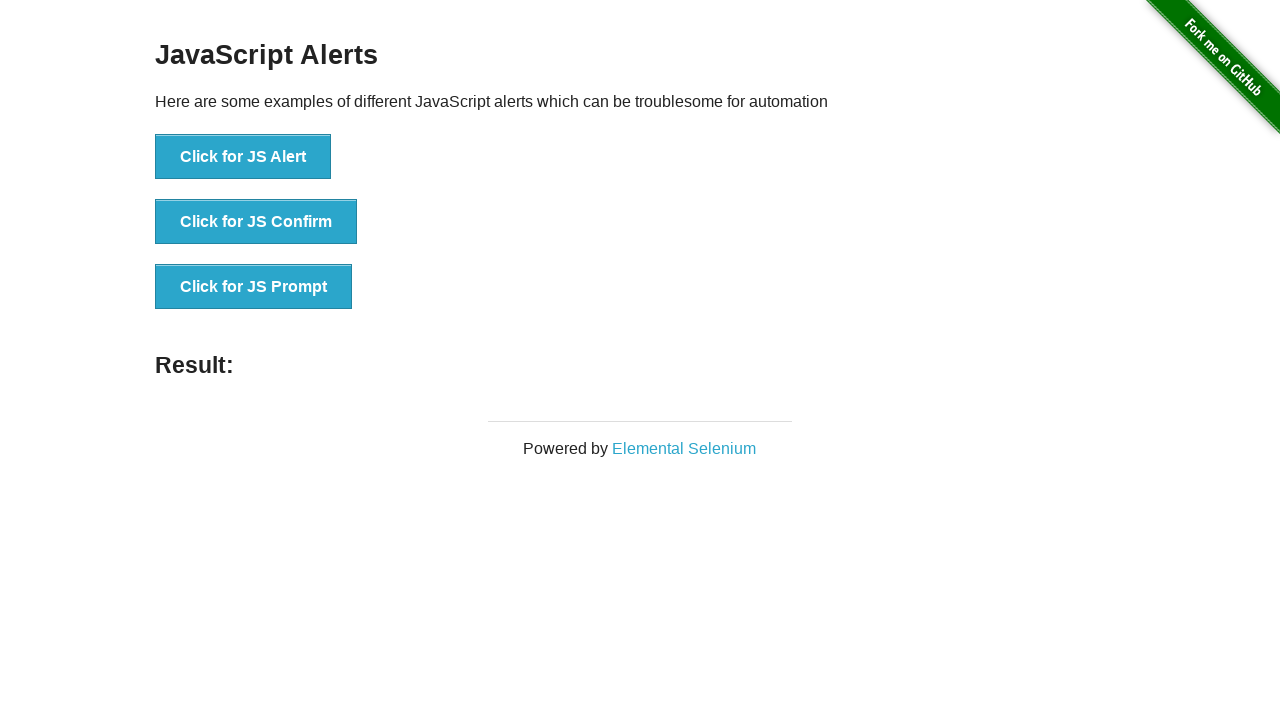

Clicked button to trigger JavaScript alert at (243, 157) on button[onclick='jsAlert()']
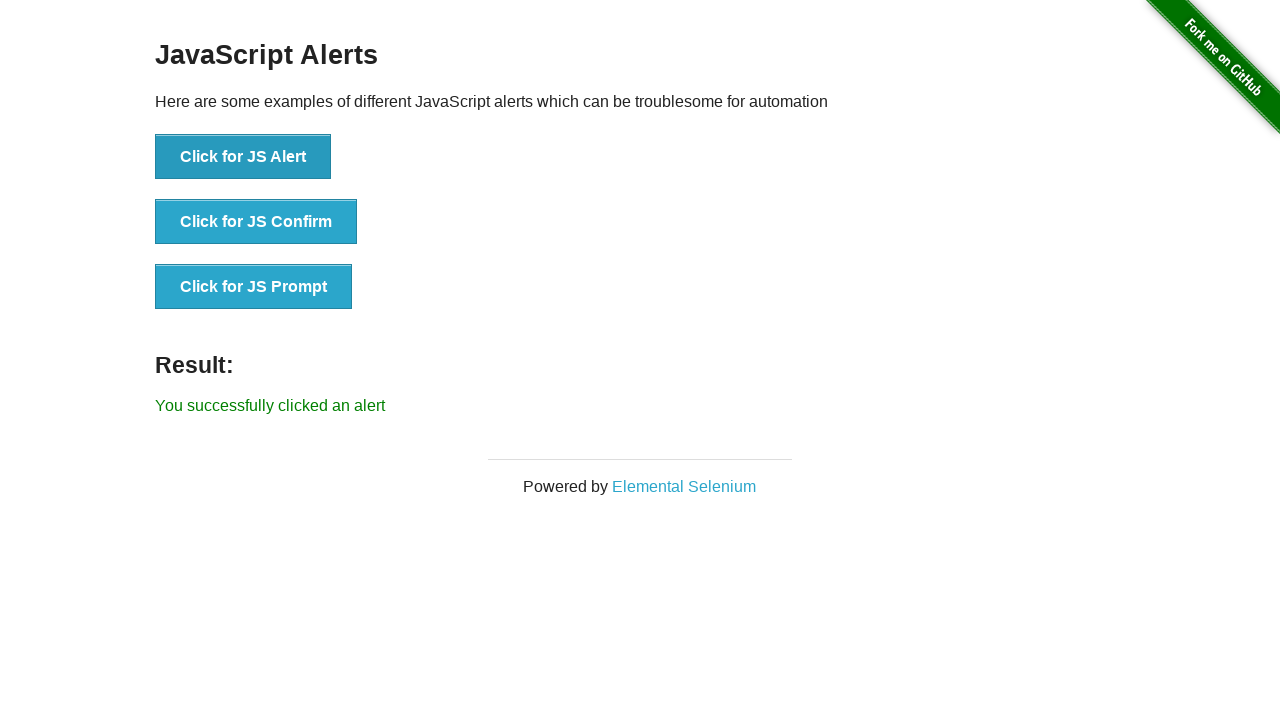

Waited for alert dialog to be processed
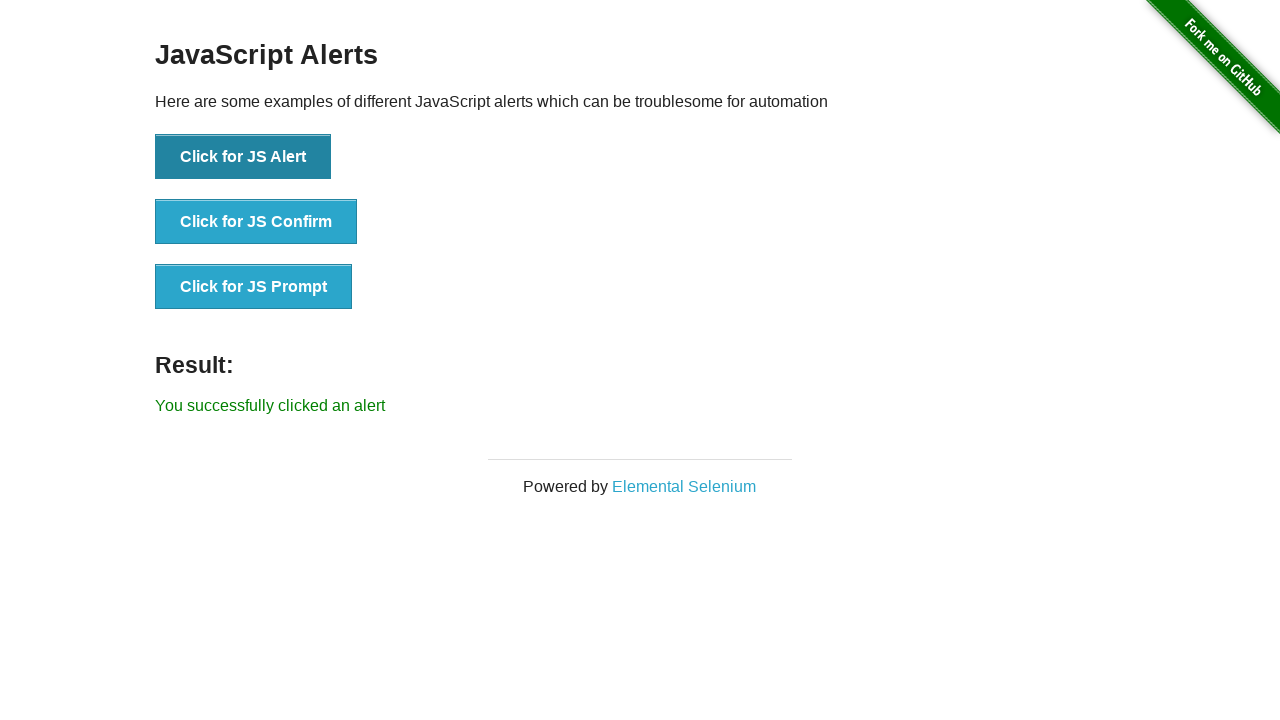

Verified alert text matches expected value 'I am a JS Alert'
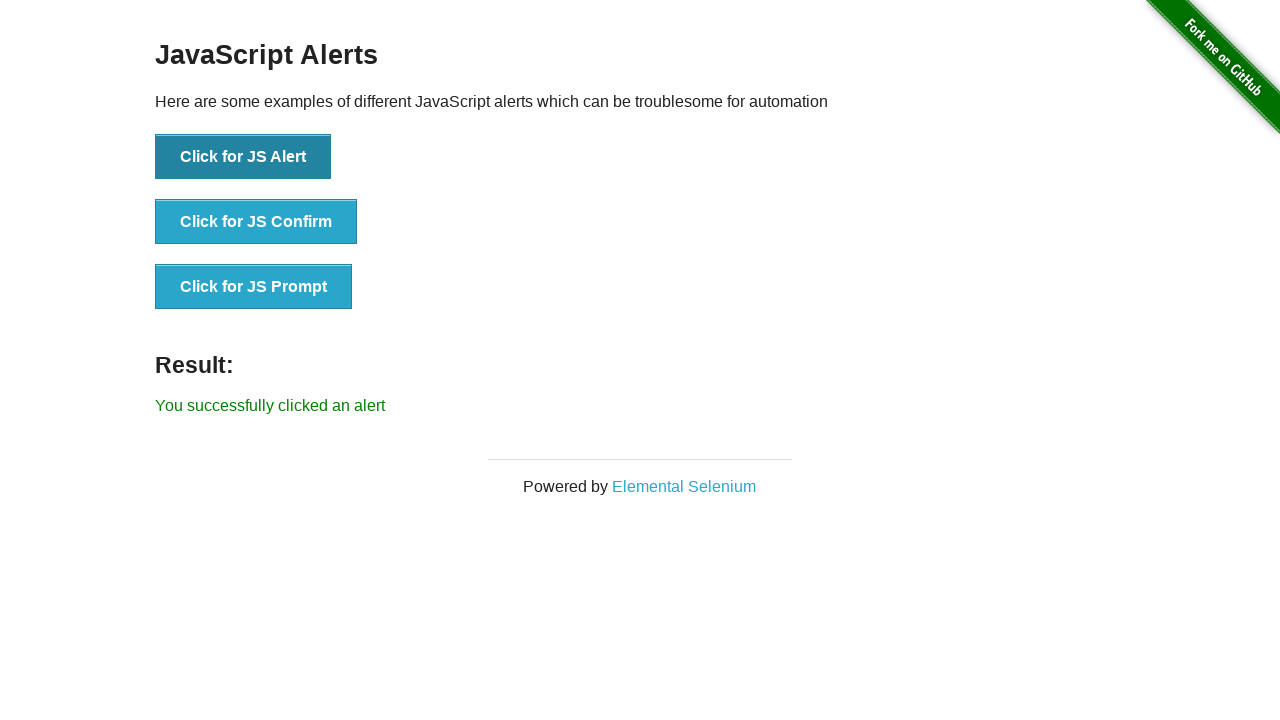

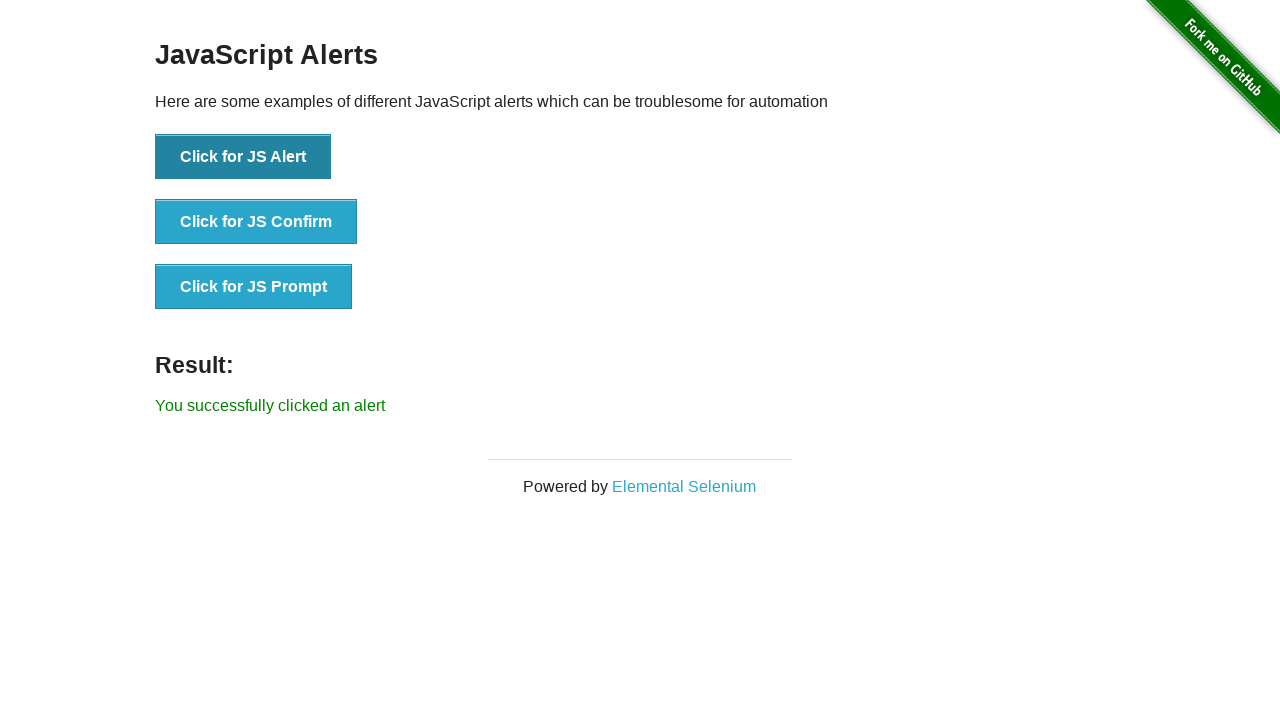